Tests performance and stability by performing rapid consecutive property registrations (3 times) to verify the system can handle quick successive form submissions.

Starting URL: https://gma3561.github.io/The-realty_hasia/form.html

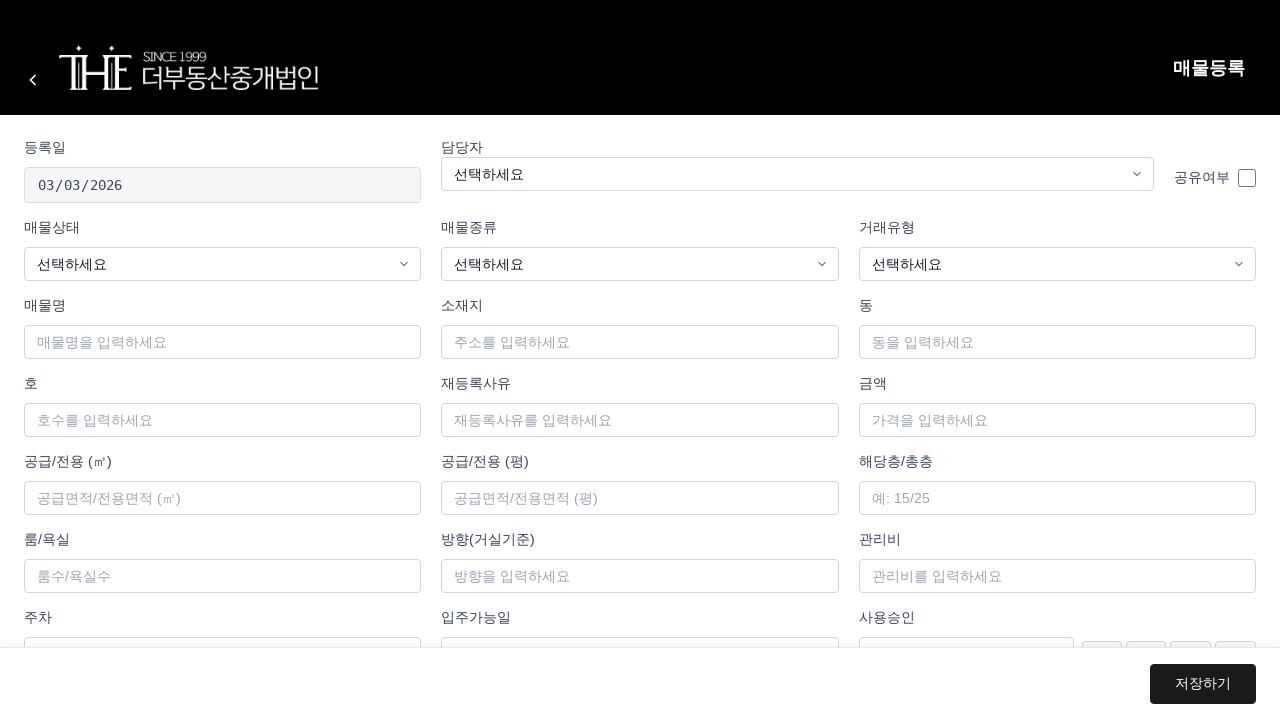

Dialog handler configured to accept all dialogs
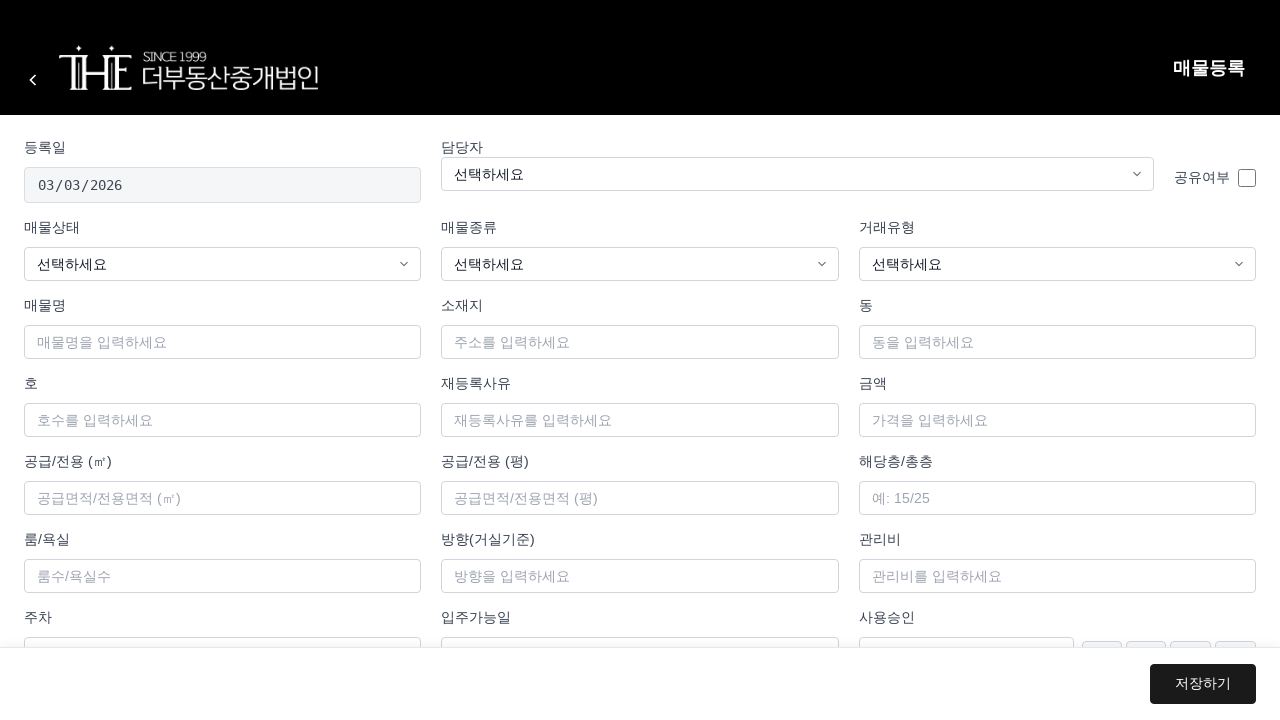

Form container loaded for registration #1
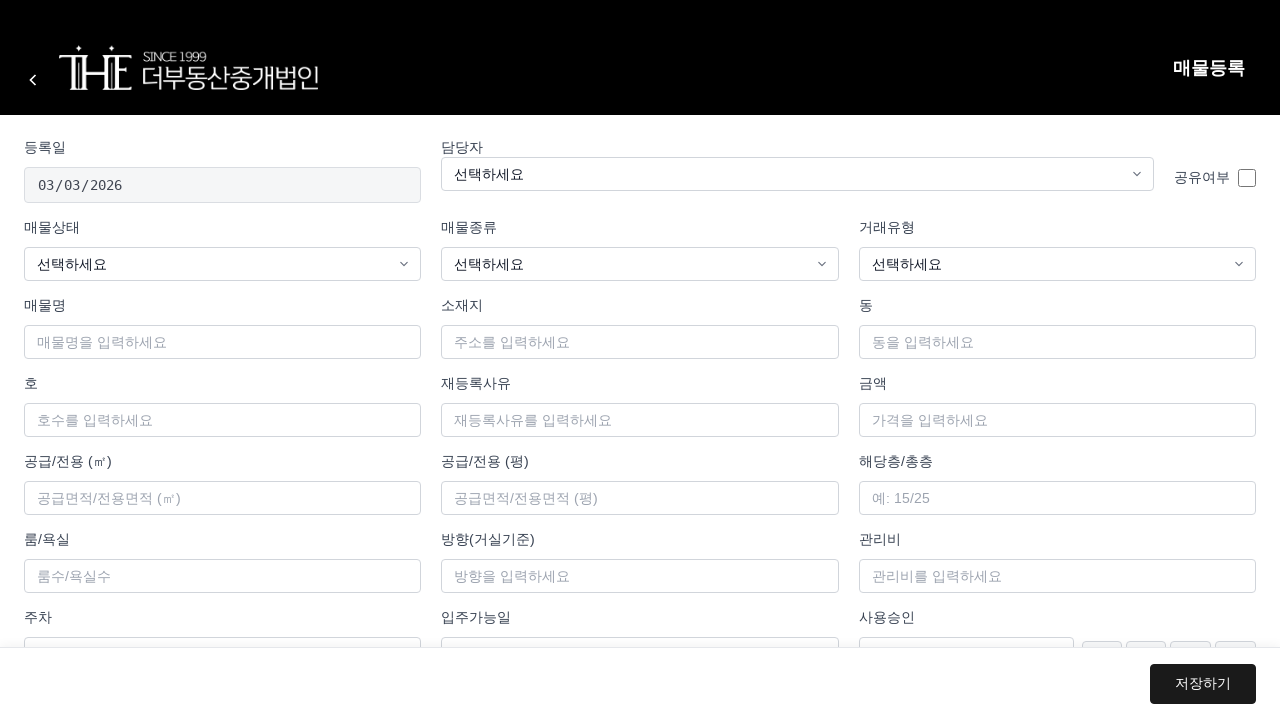

Filled property name with '빠른등록1_테스트' on #propertyName
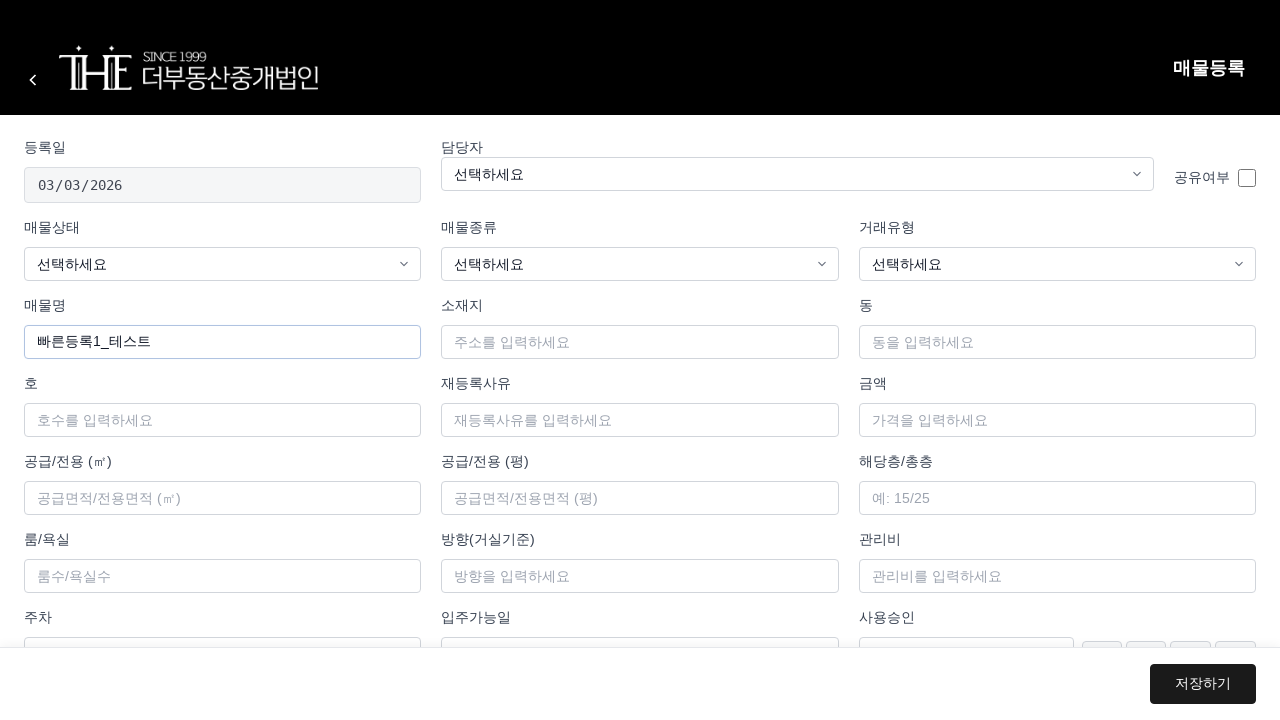

Selected manager '김규민' on #manager
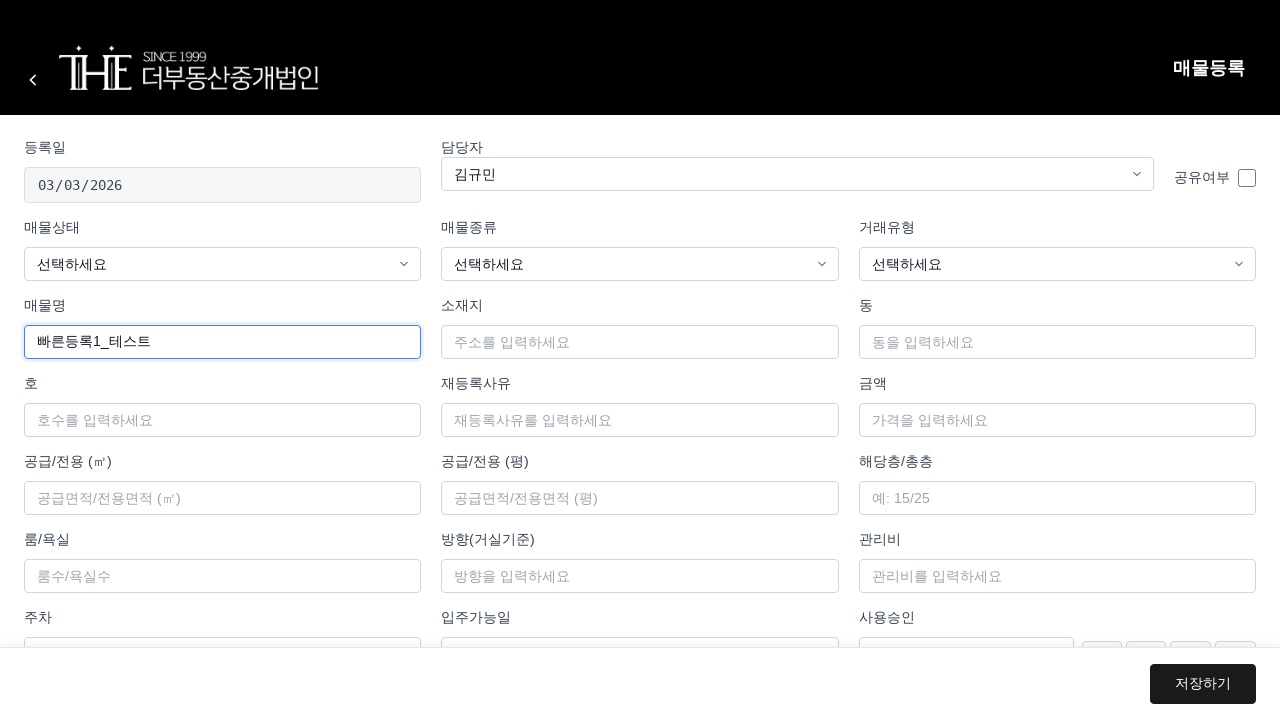

Selected status '거래가능' on #status
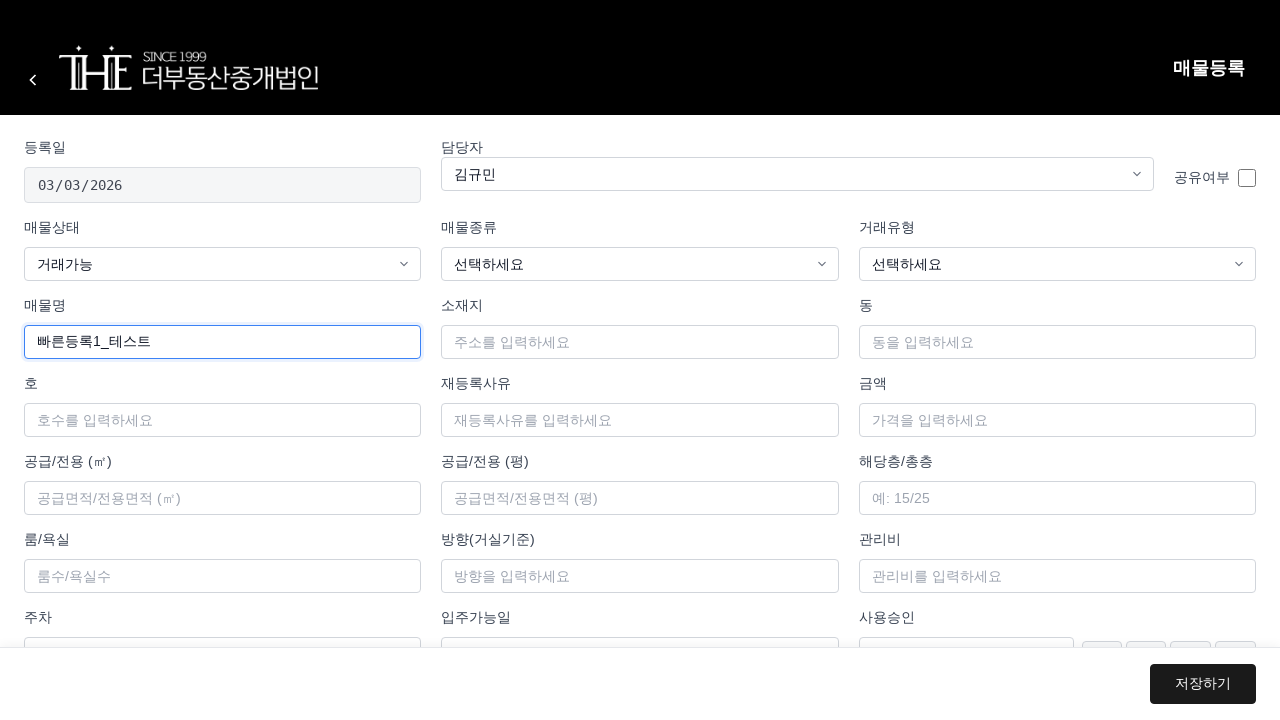

Selected property type '아파트' on #propertyType
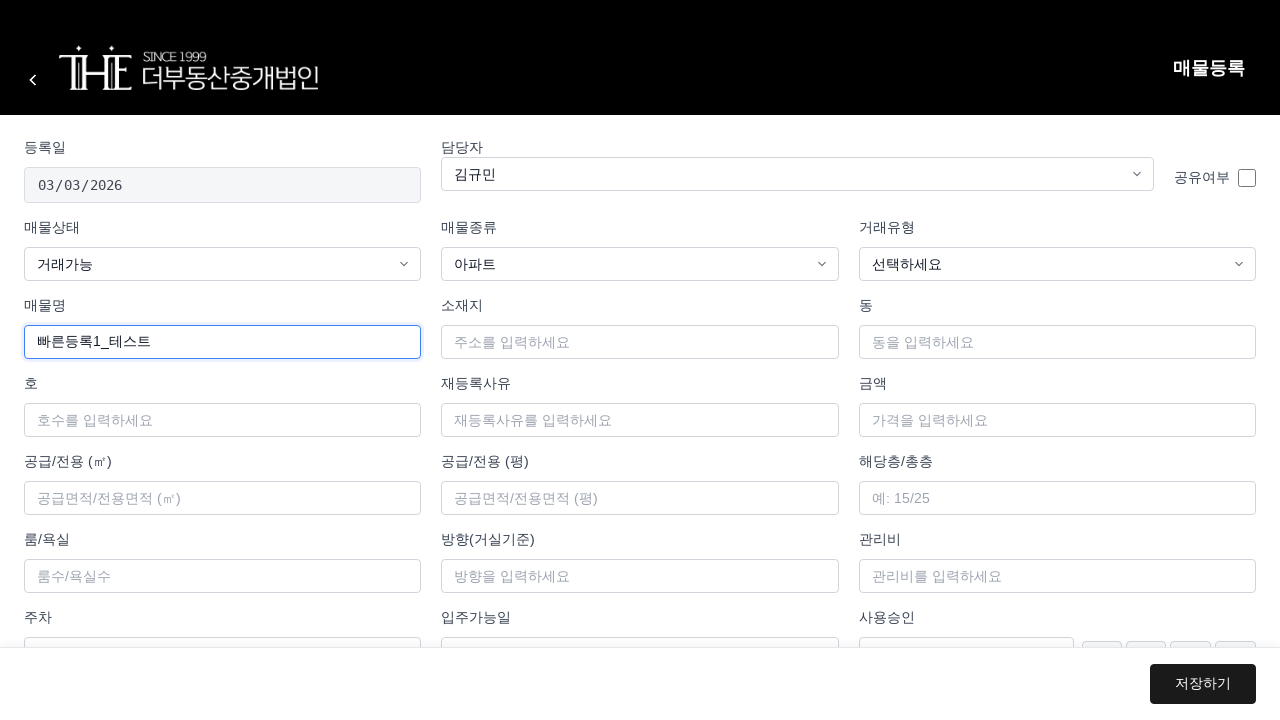

Selected trade type '매매' on #tradeType
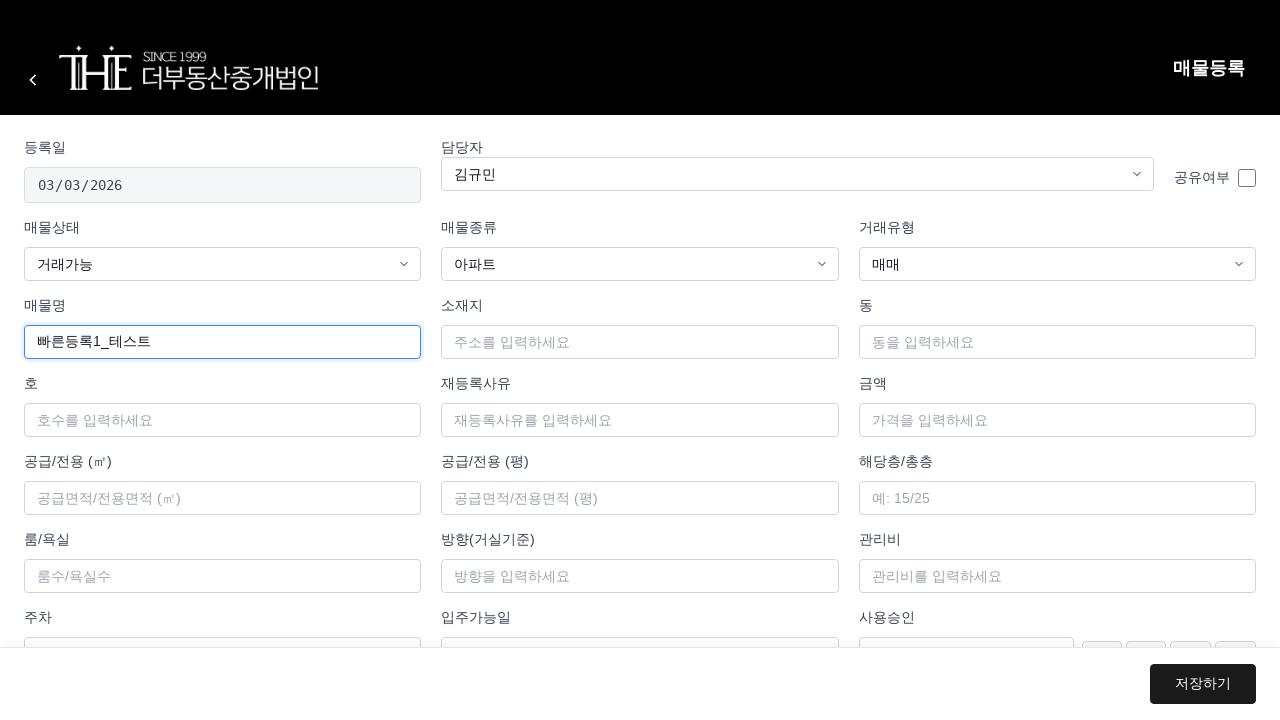

Filled address with '서울시 빠른구 등록동 1번지' on #address
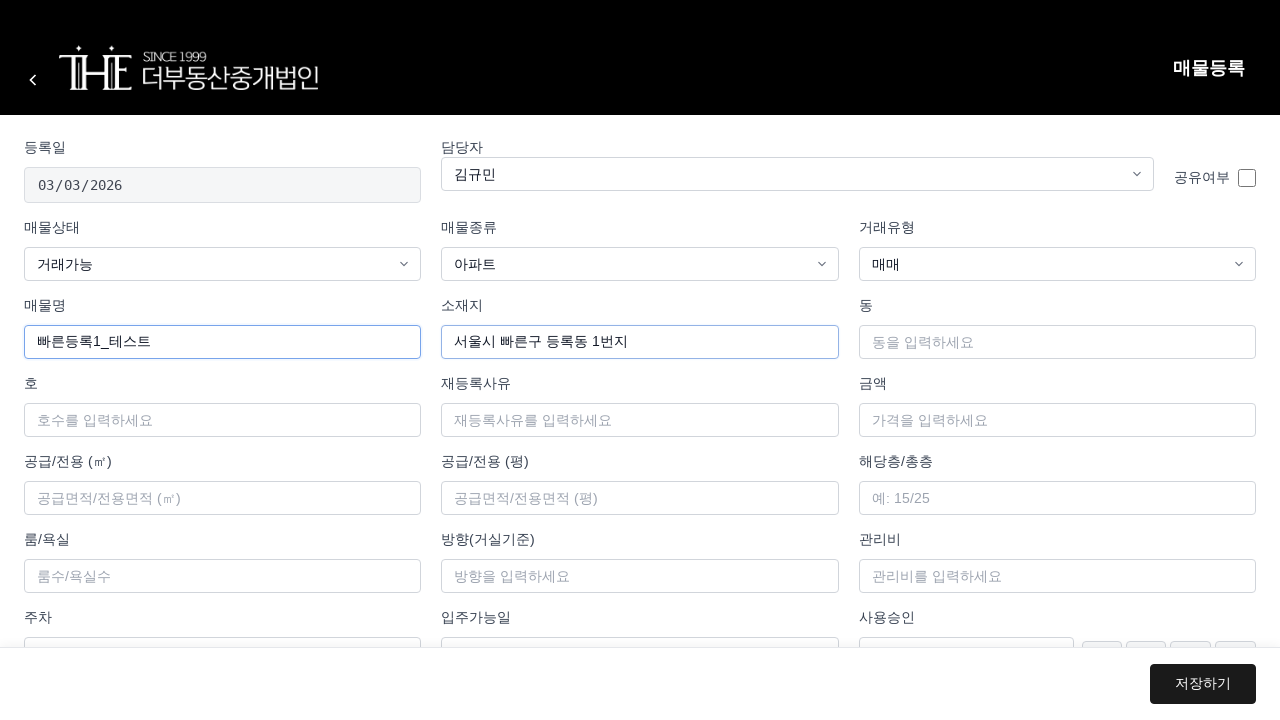

Filled price with '20,000' on #price
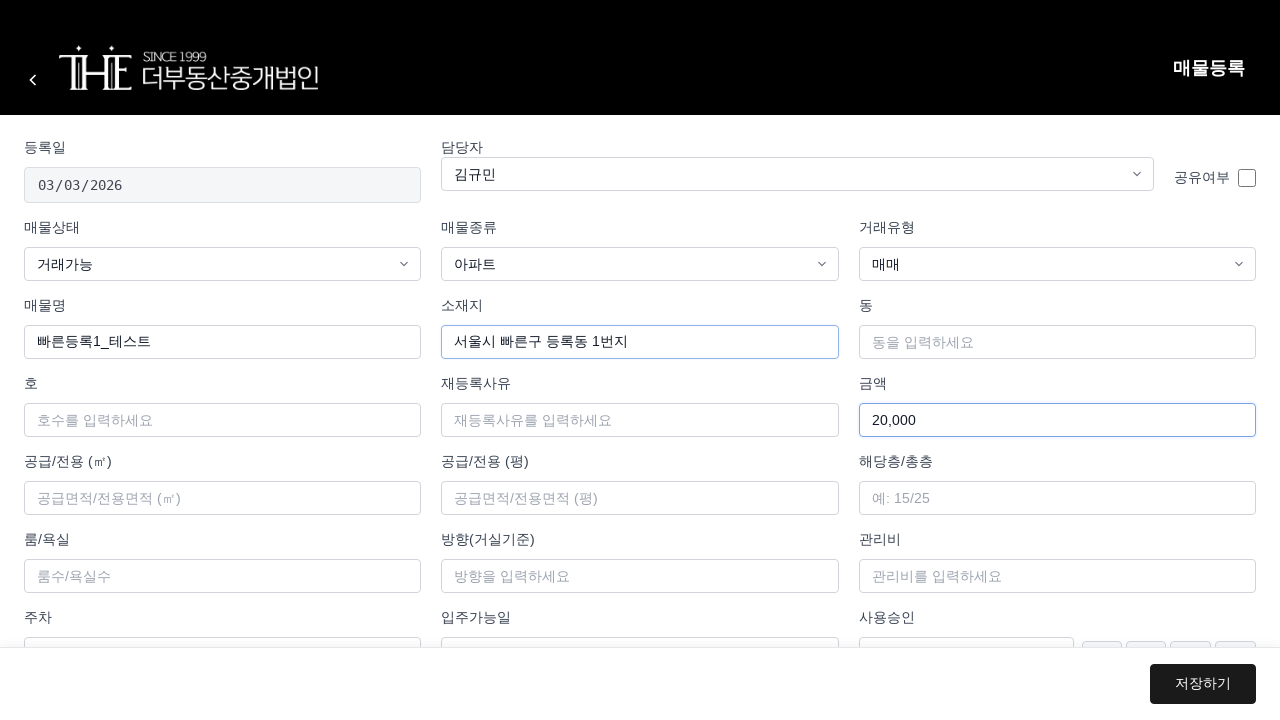

Clicked save button for registration #1 at (1203, 684) on .btn-save
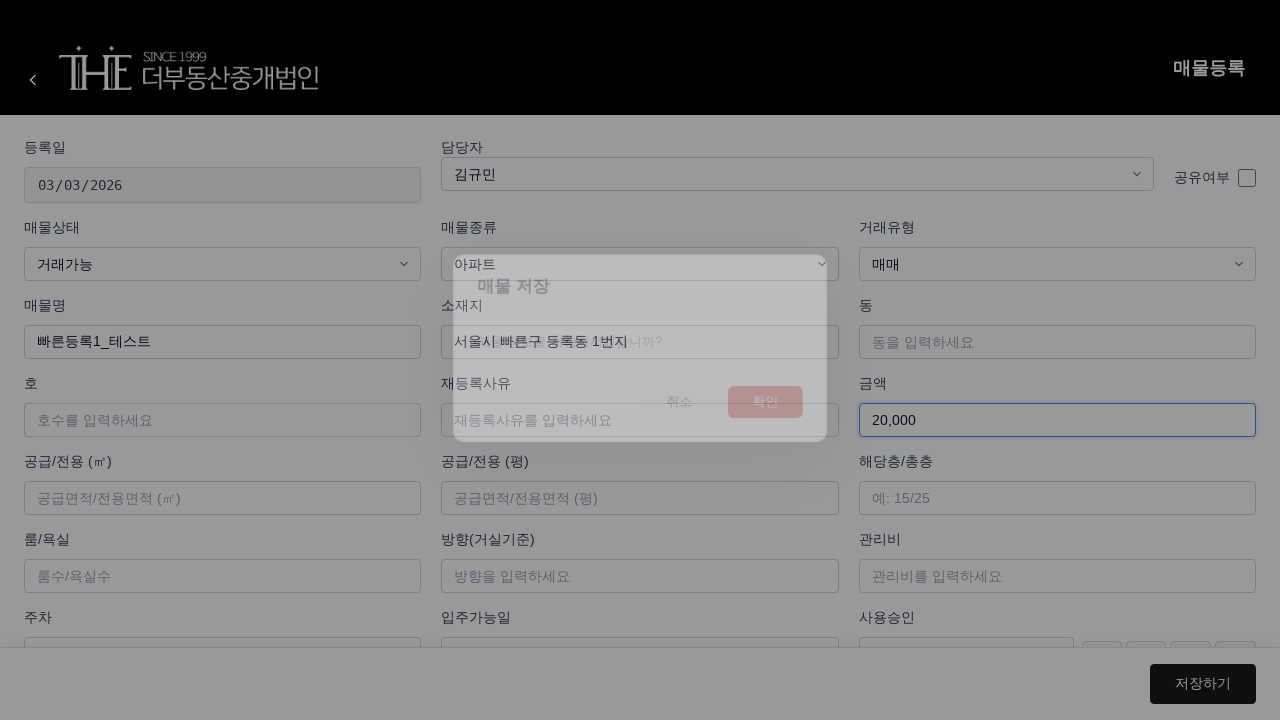

Waited 2 seconds after registration #1 submission
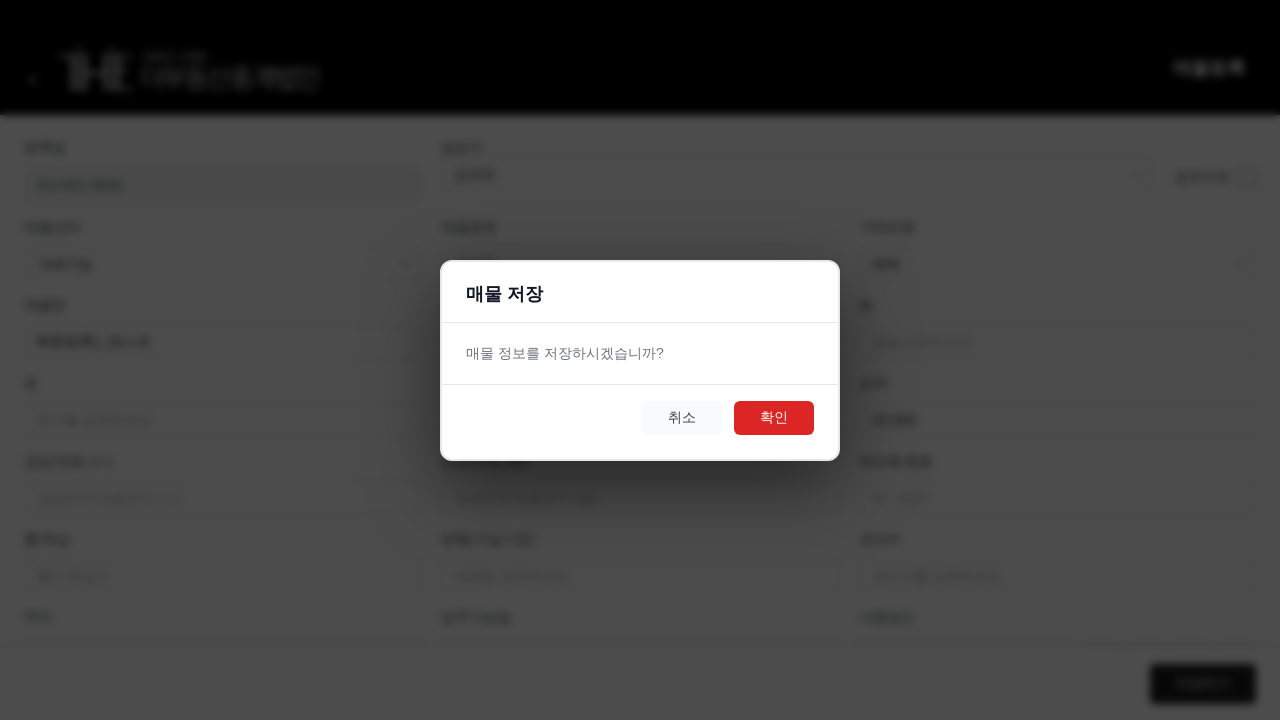

Navigated to form page for registration #2
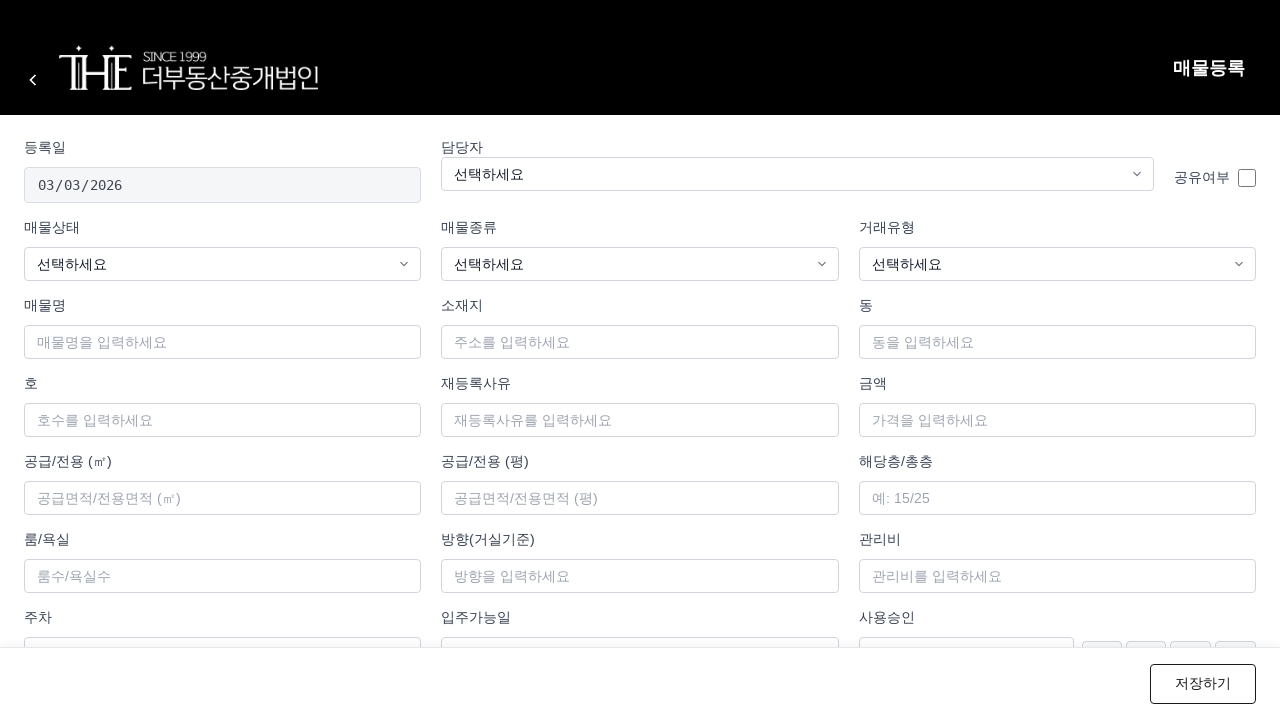

Form container loaded for registration #2
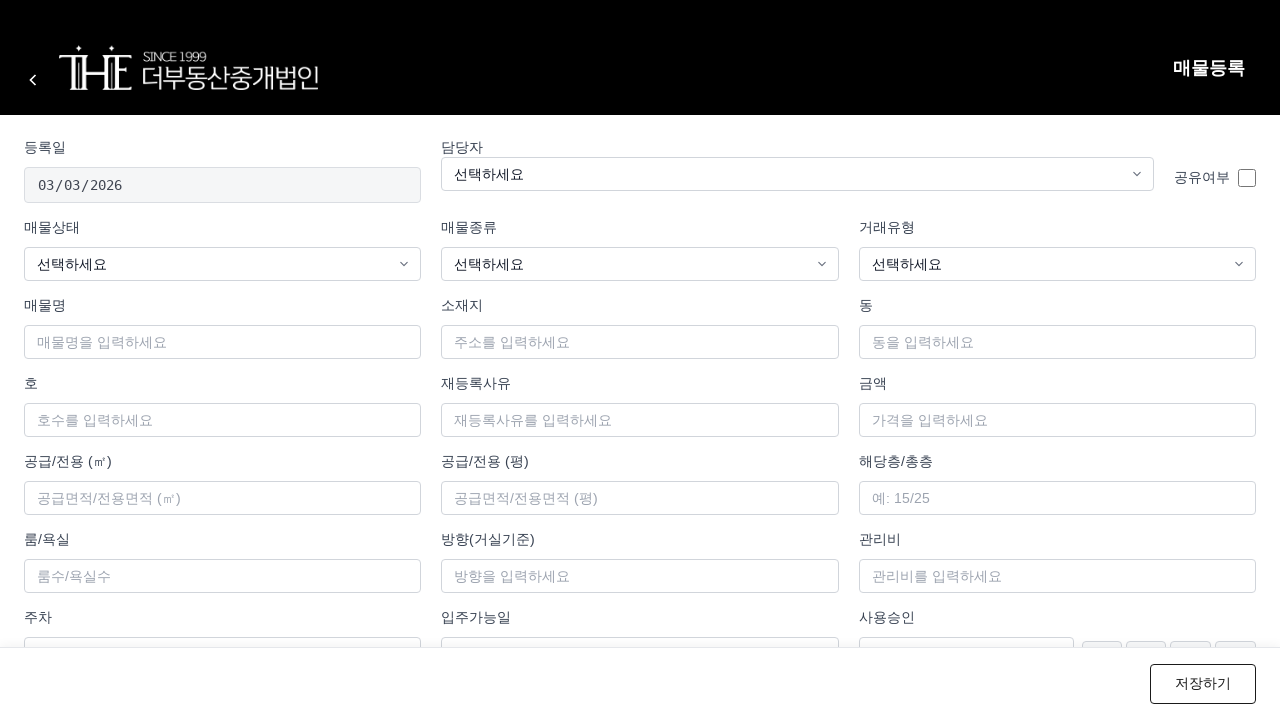

Filled property name with '빠른등록2_테스트' on #propertyName
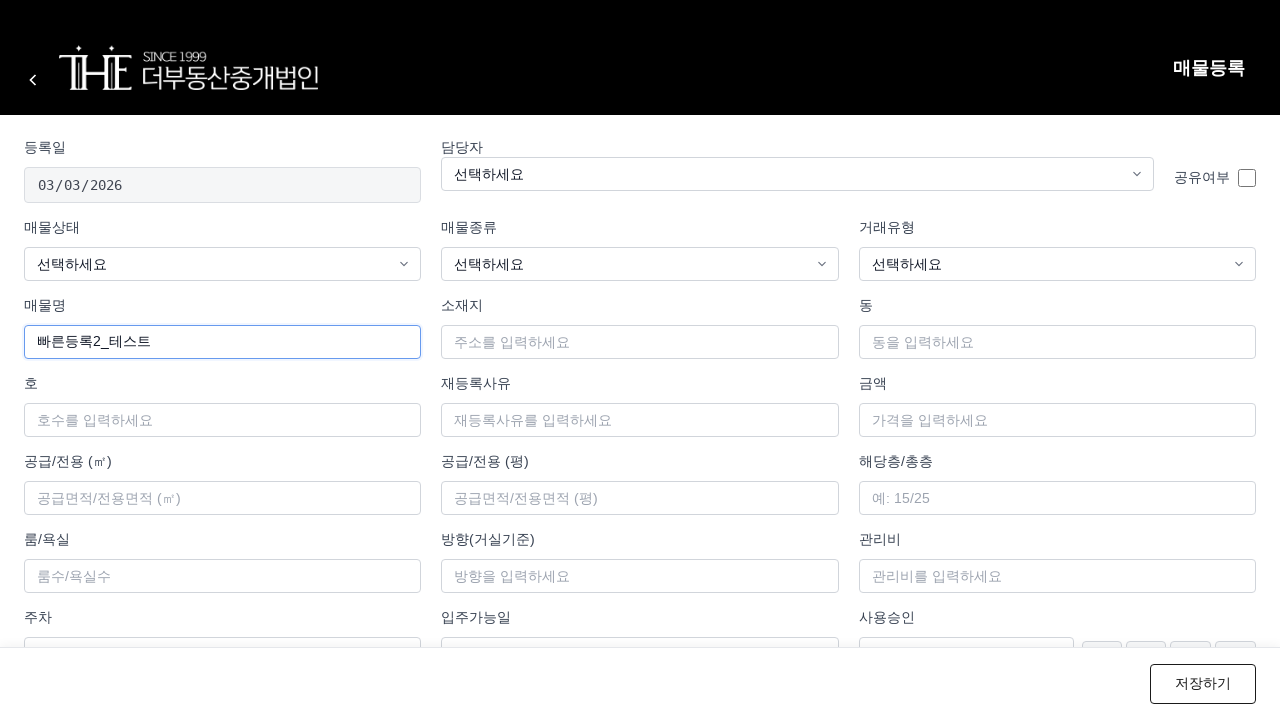

Selected manager '김규민' on #manager
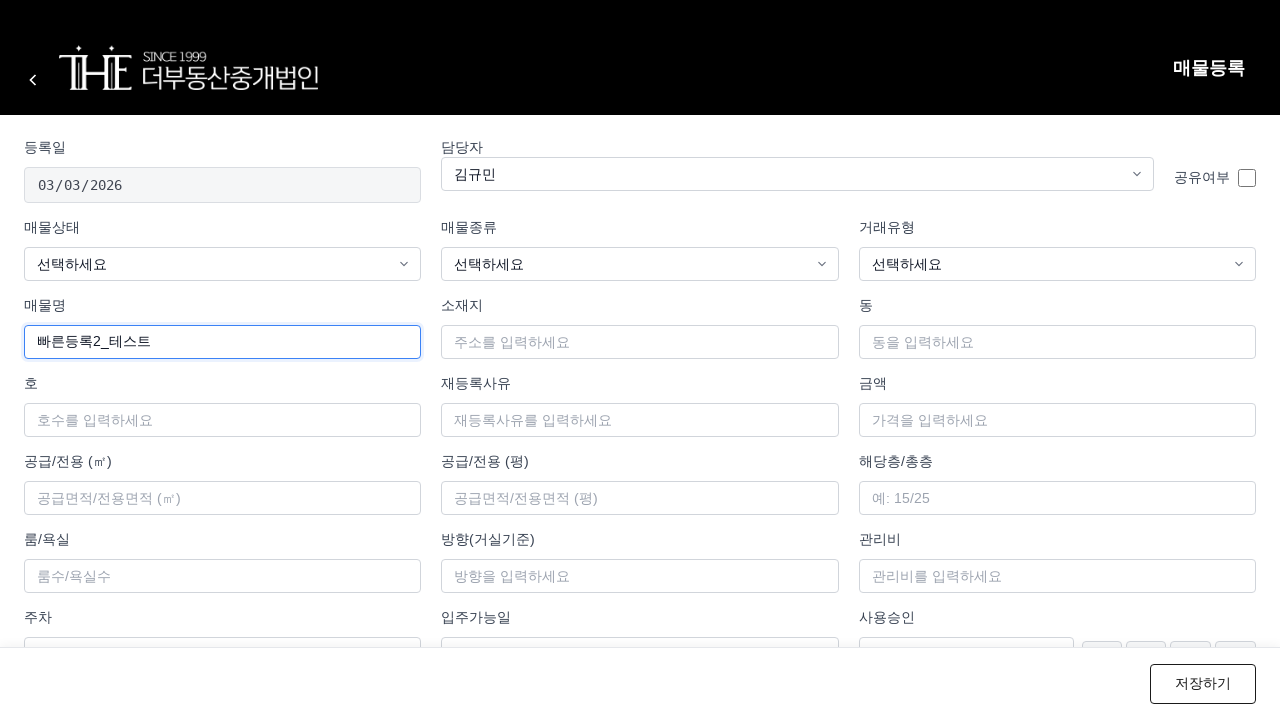

Selected status '거래가능' on #status
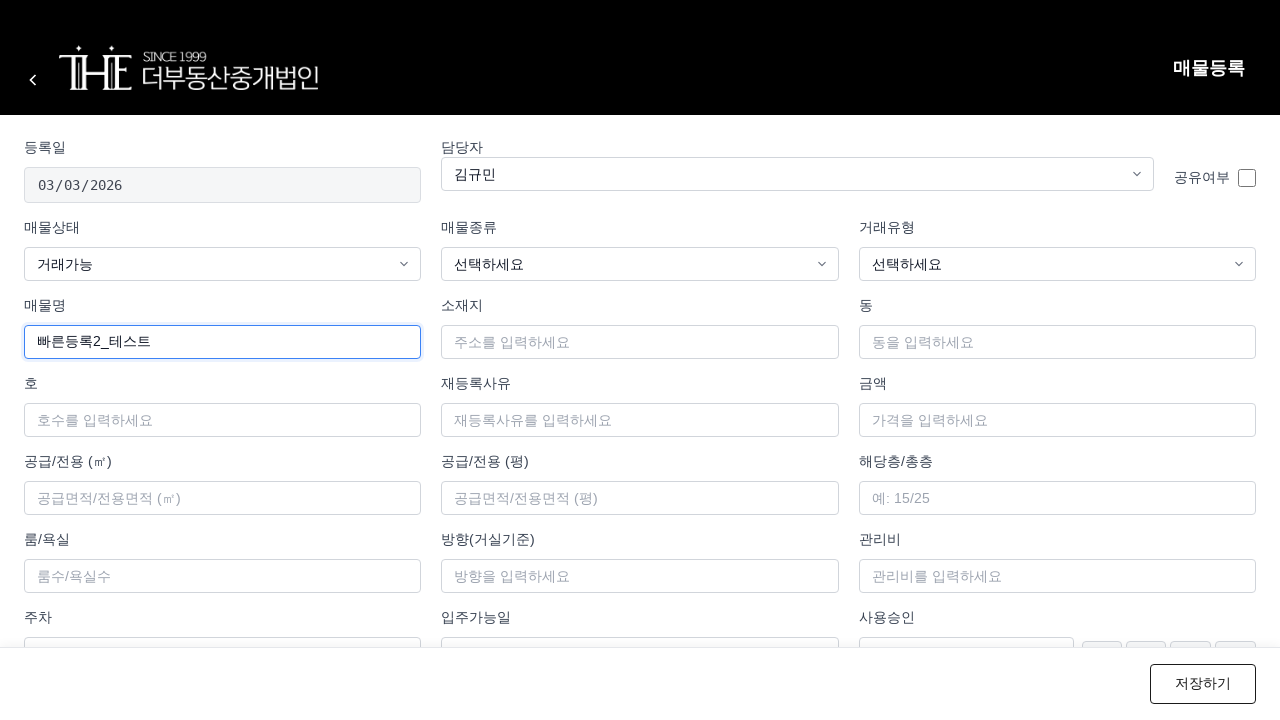

Selected property type '아파트' on #propertyType
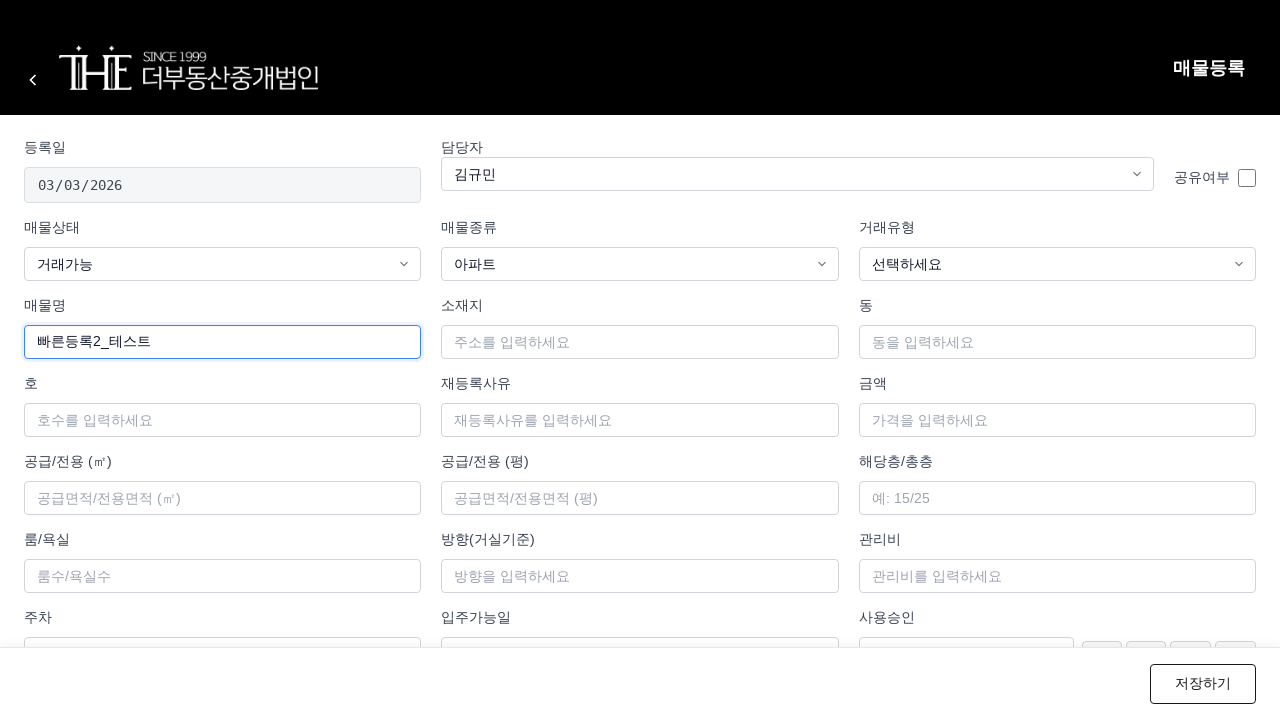

Selected trade type '매매' on #tradeType
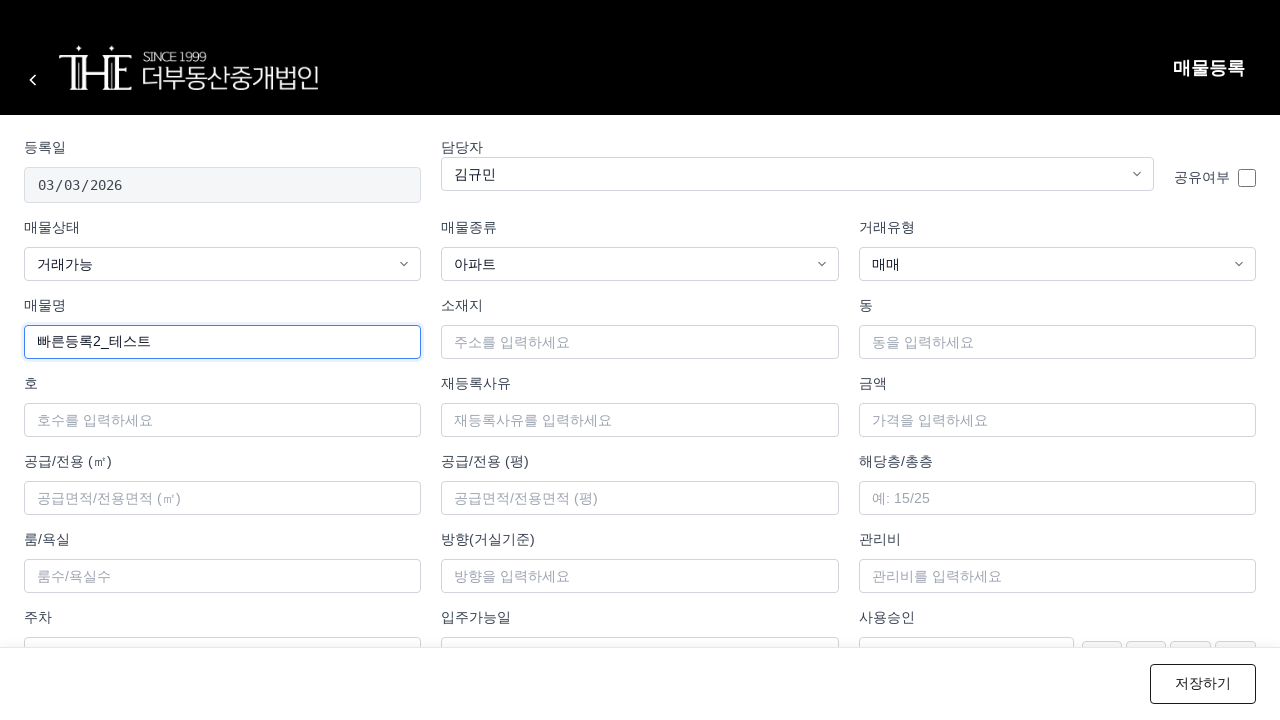

Filled address with '서울시 빠른구 등록동 2번지' on #address
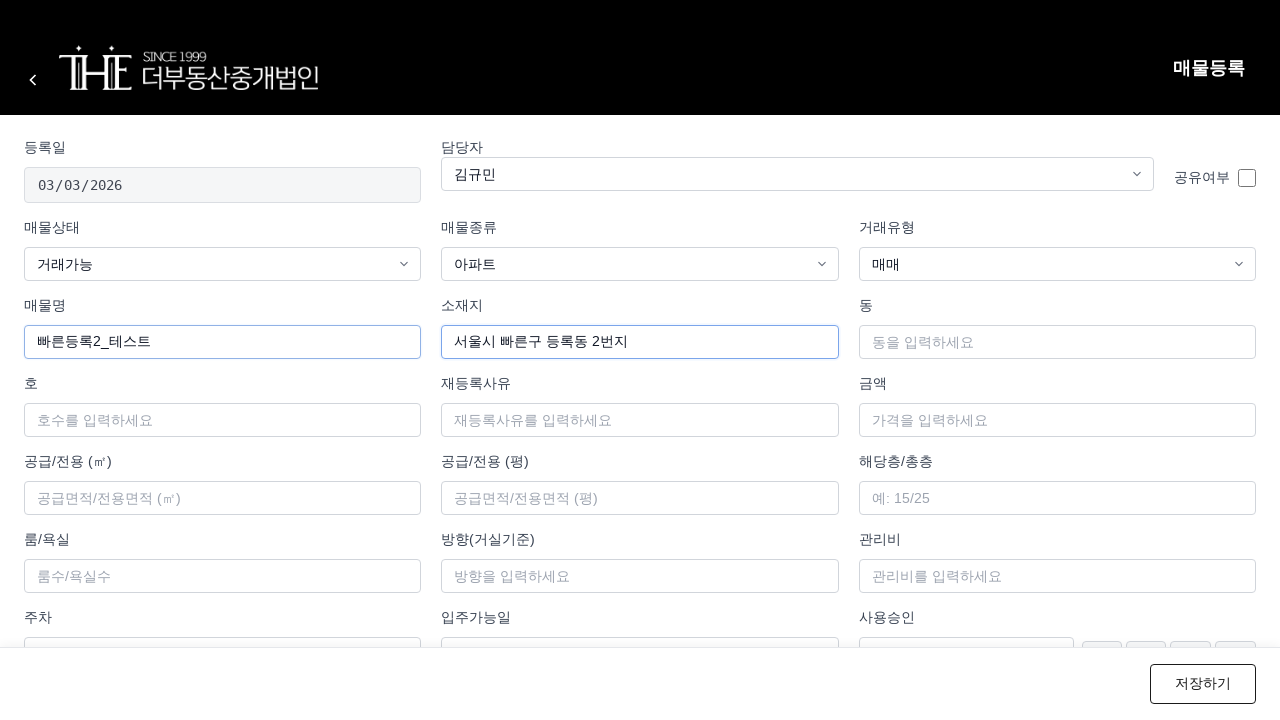

Filled price with '30,000' on #price
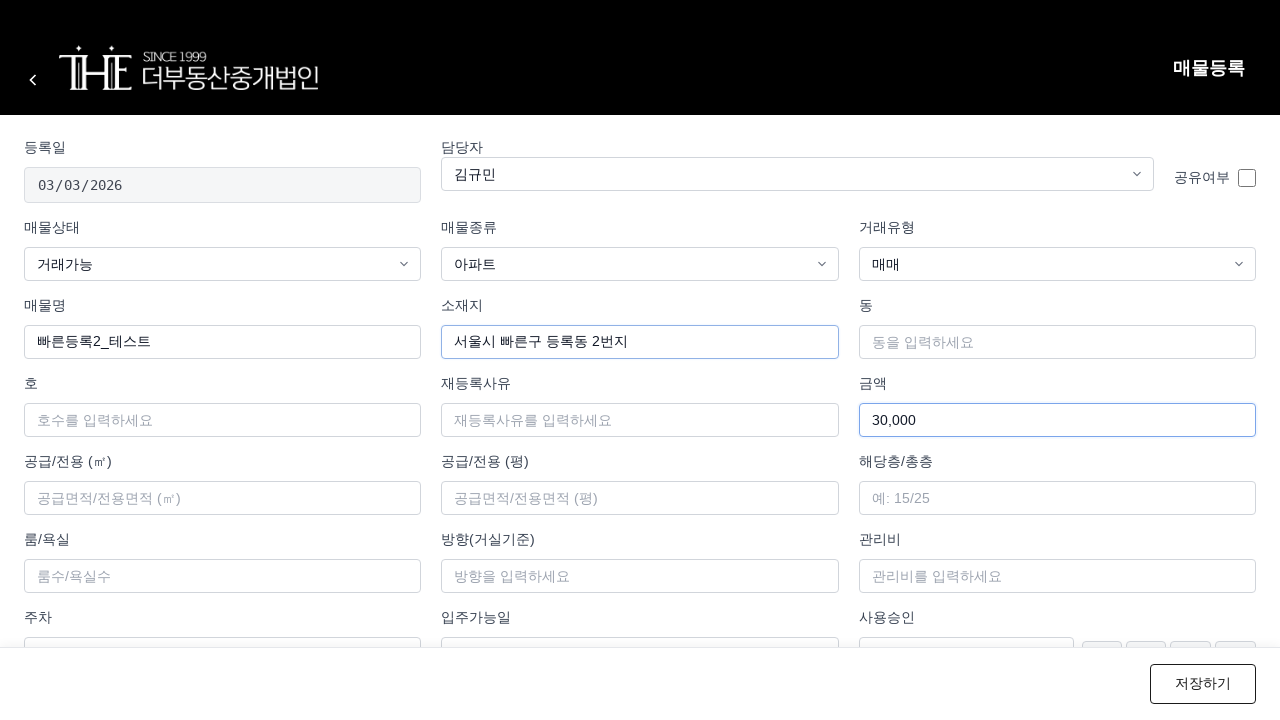

Clicked save button for registration #2 at (1203, 684) on .btn-save
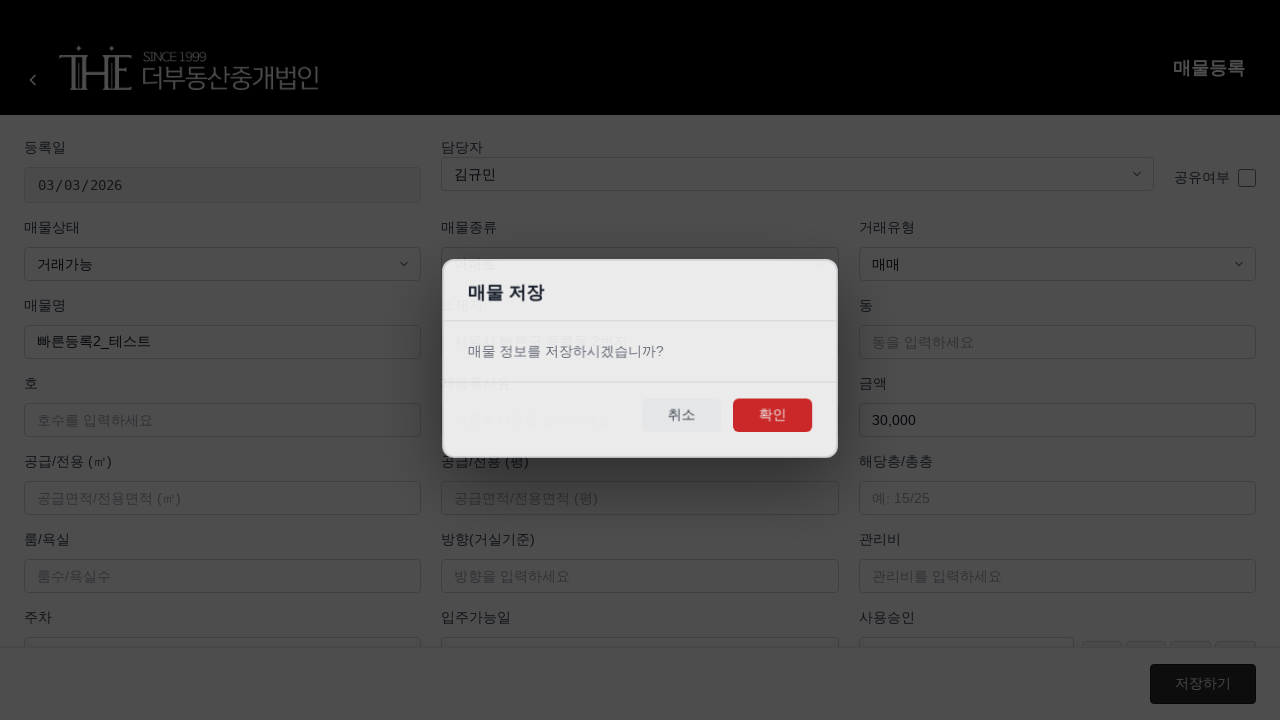

Waited 2 seconds after registration #2 submission
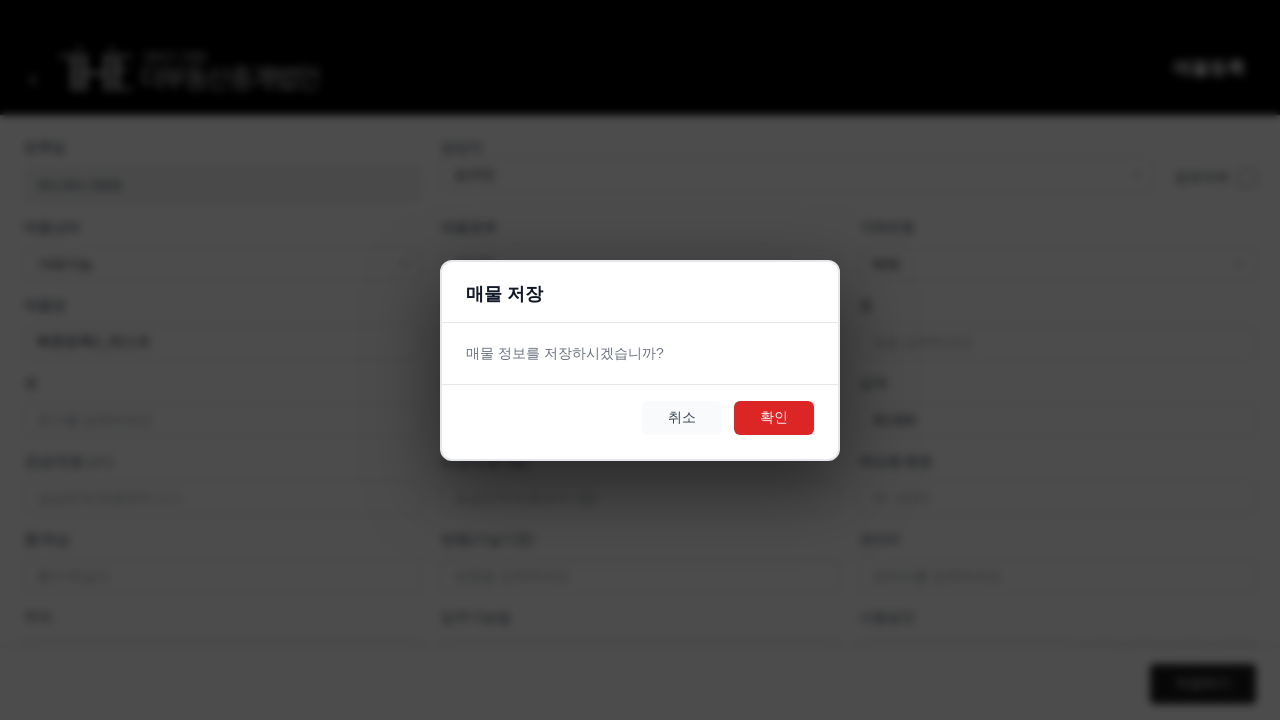

Navigated to form page for registration #3
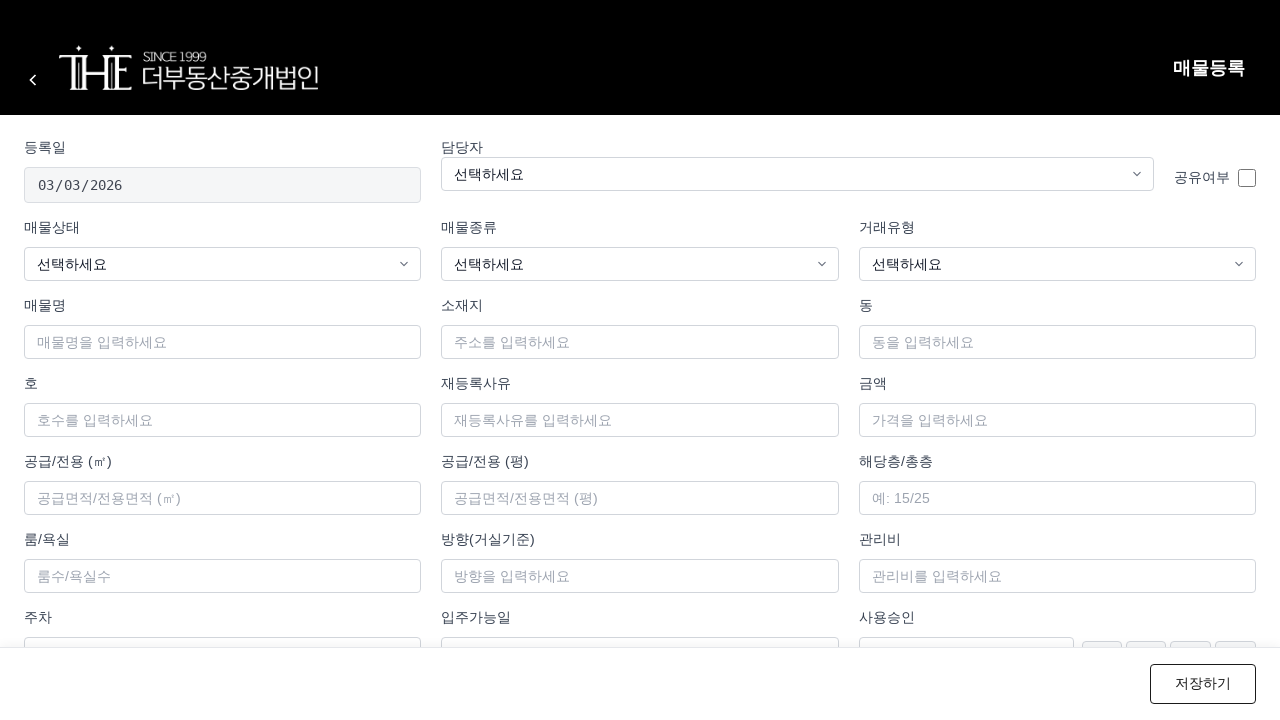

Form container loaded for registration #3
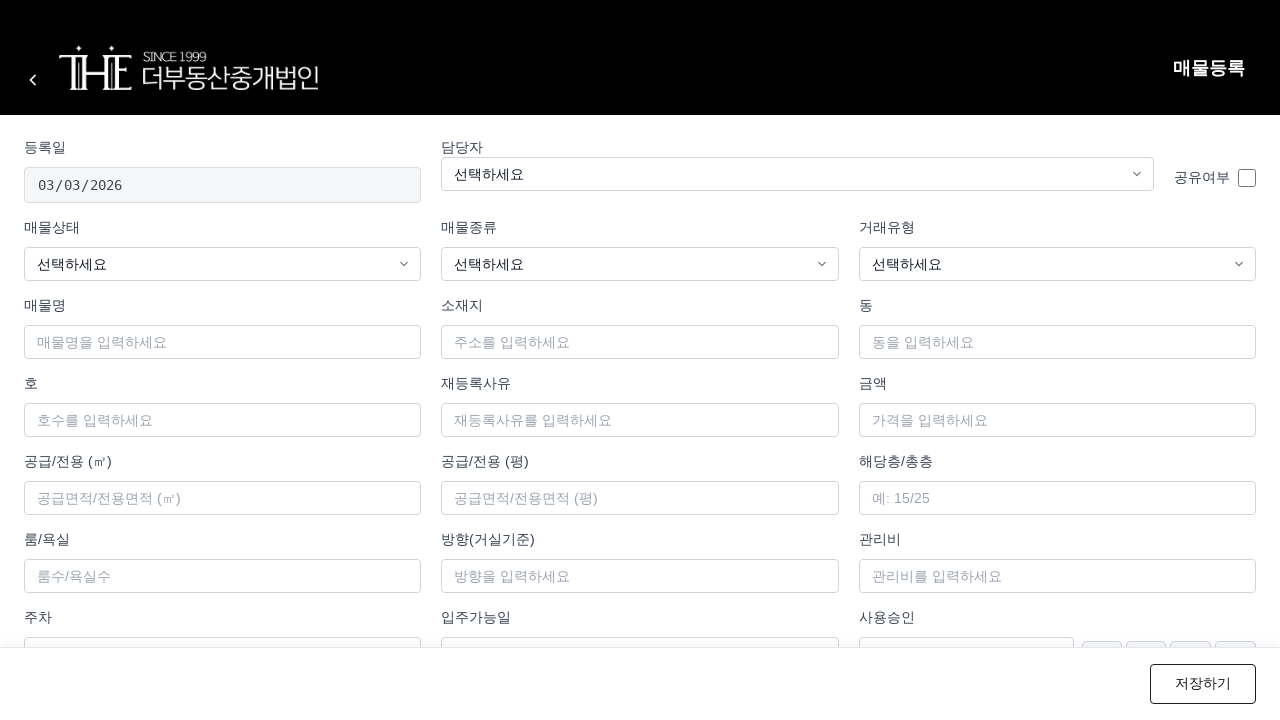

Filled property name with '빠른등록3_테스트' on #propertyName
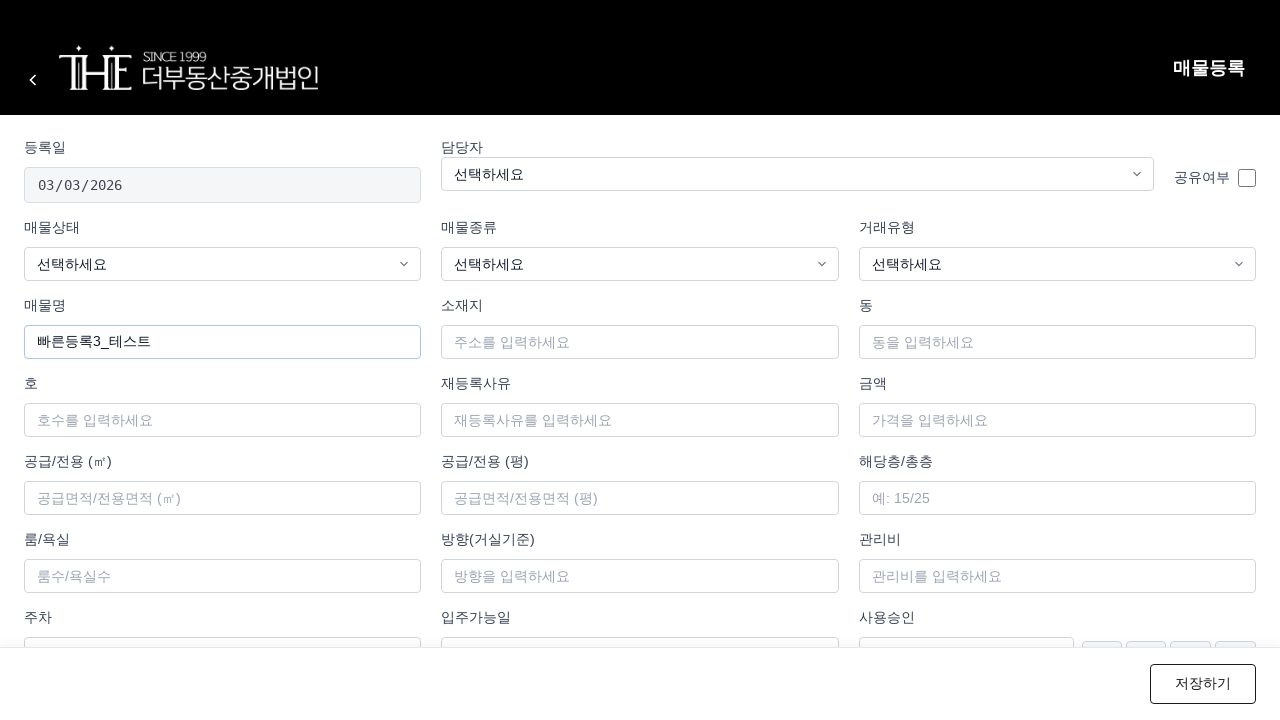

Selected manager '김규민' on #manager
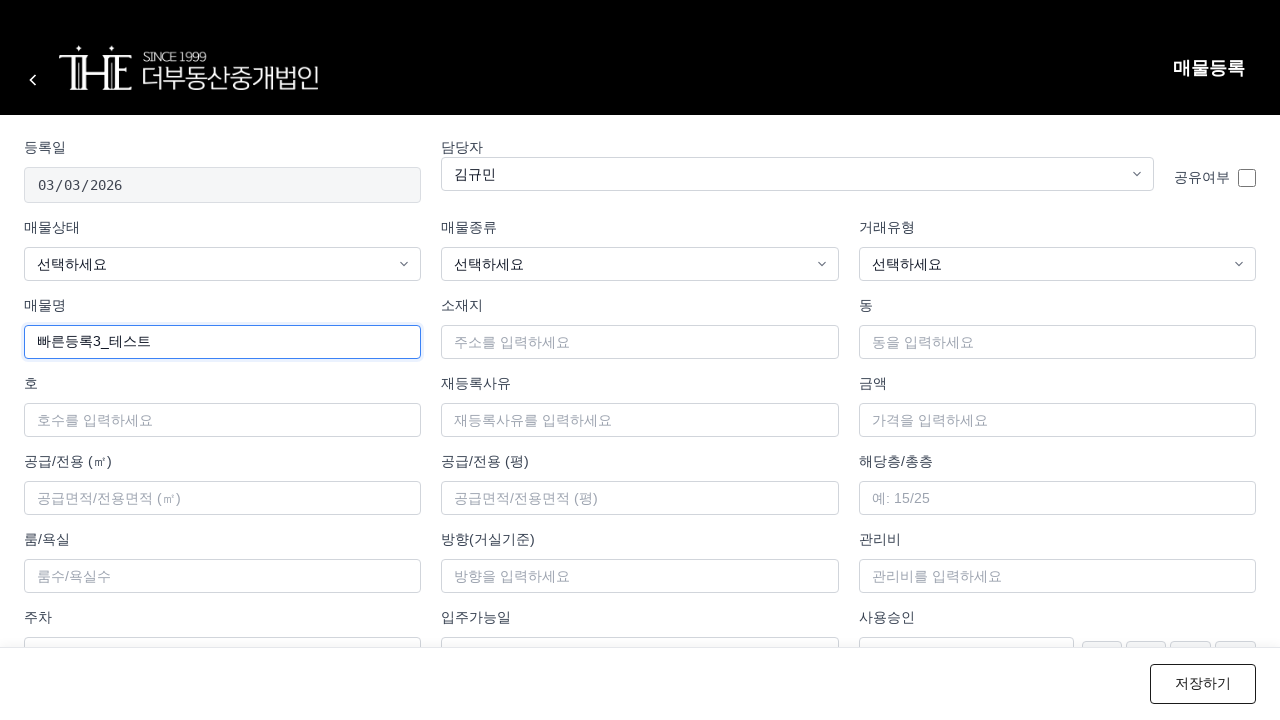

Selected status '거래가능' on #status
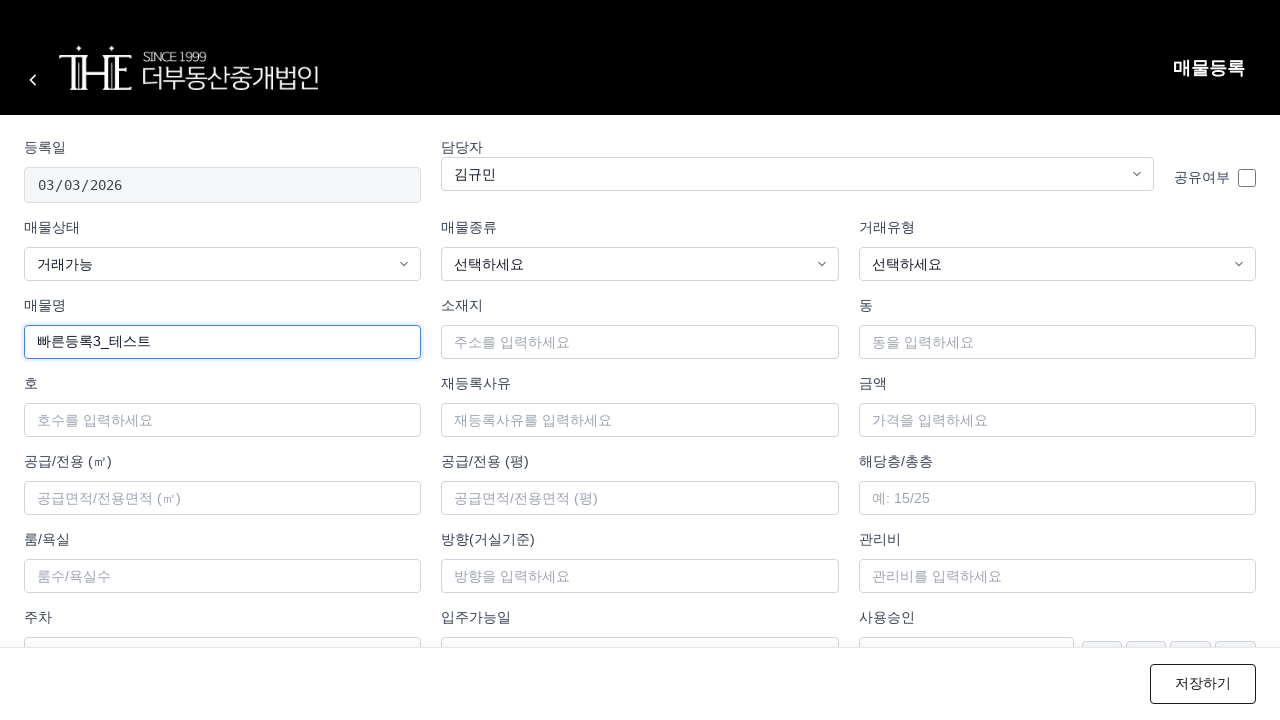

Selected property type '아파트' on #propertyType
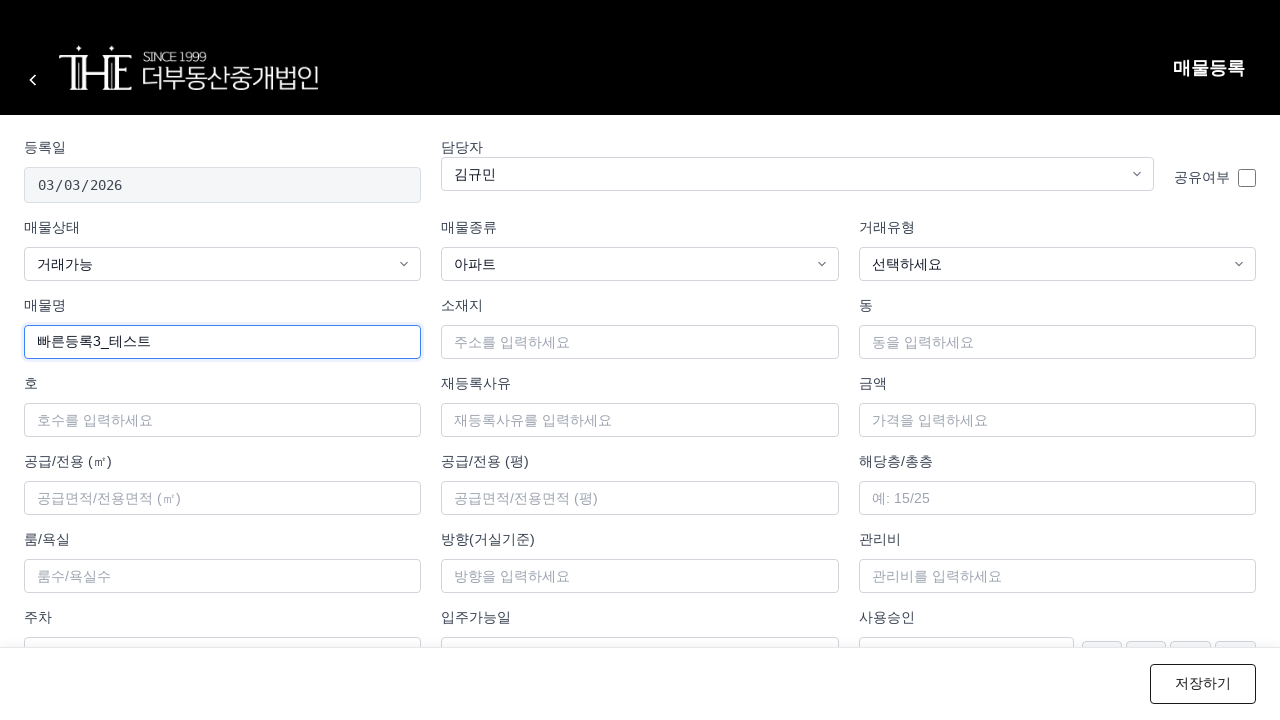

Selected trade type '매매' on #tradeType
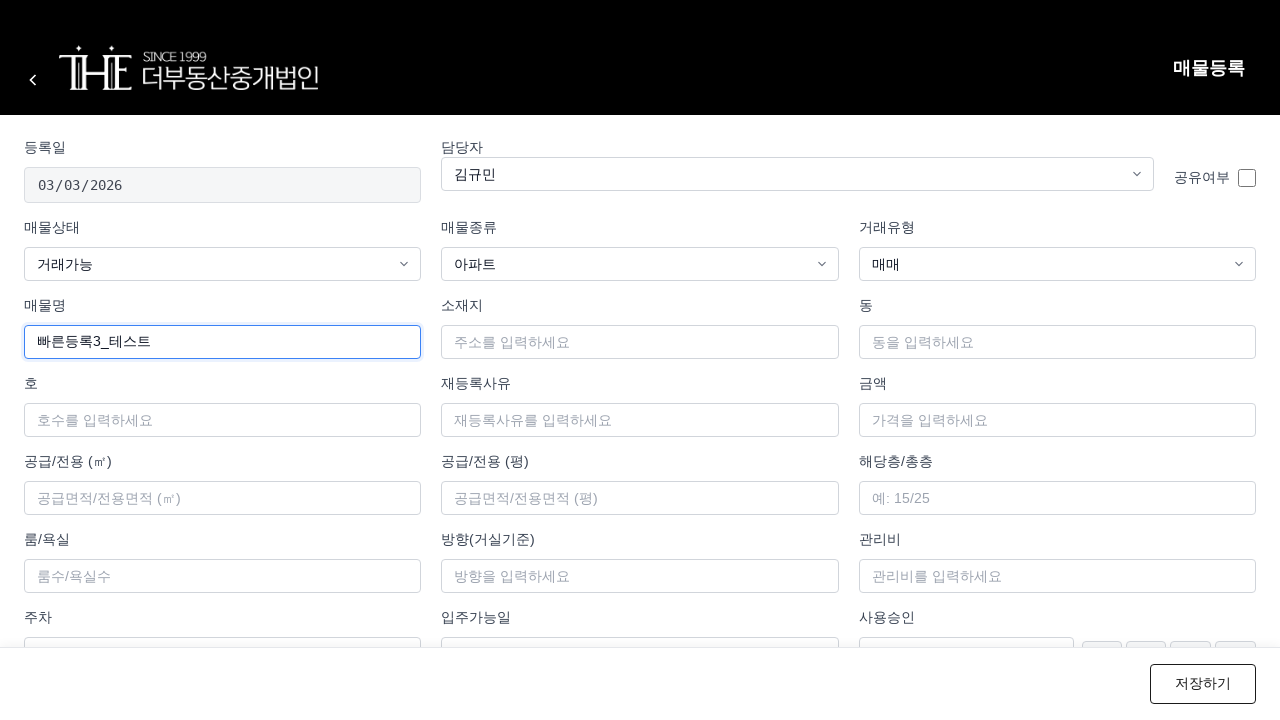

Filled address with '서울시 빠른구 등록동 3번지' on #address
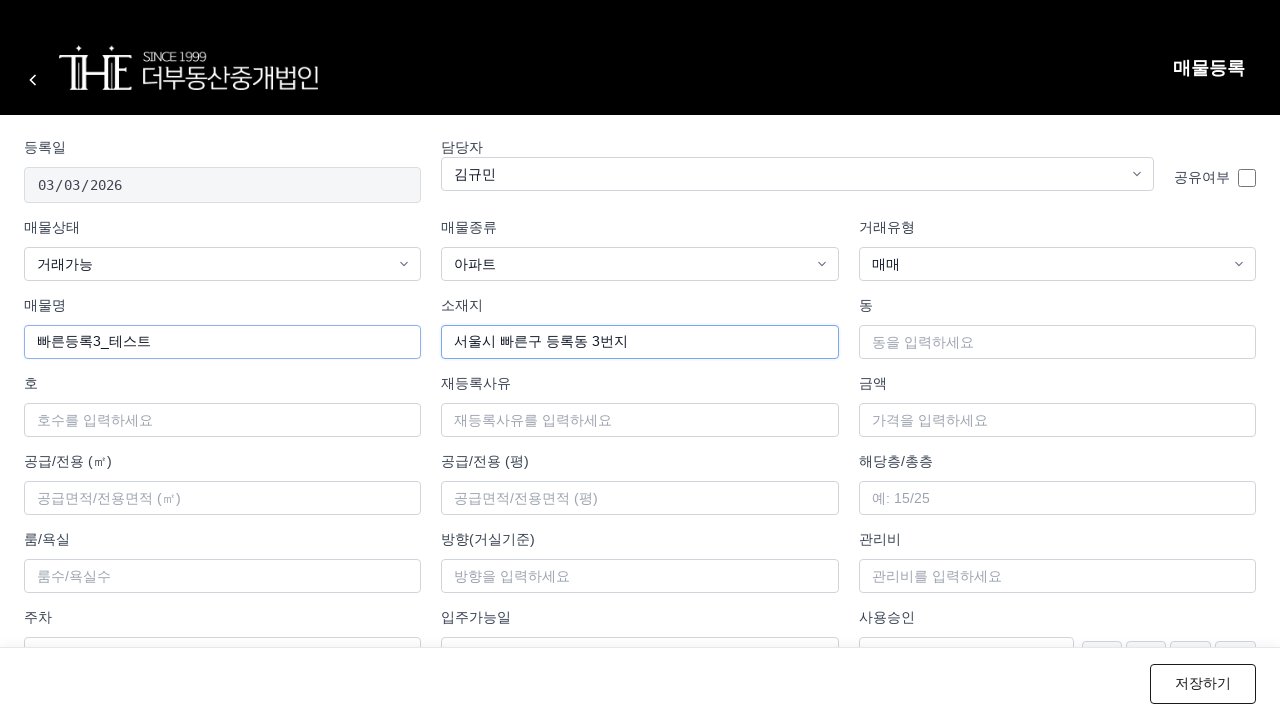

Filled price with '40,000' on #price
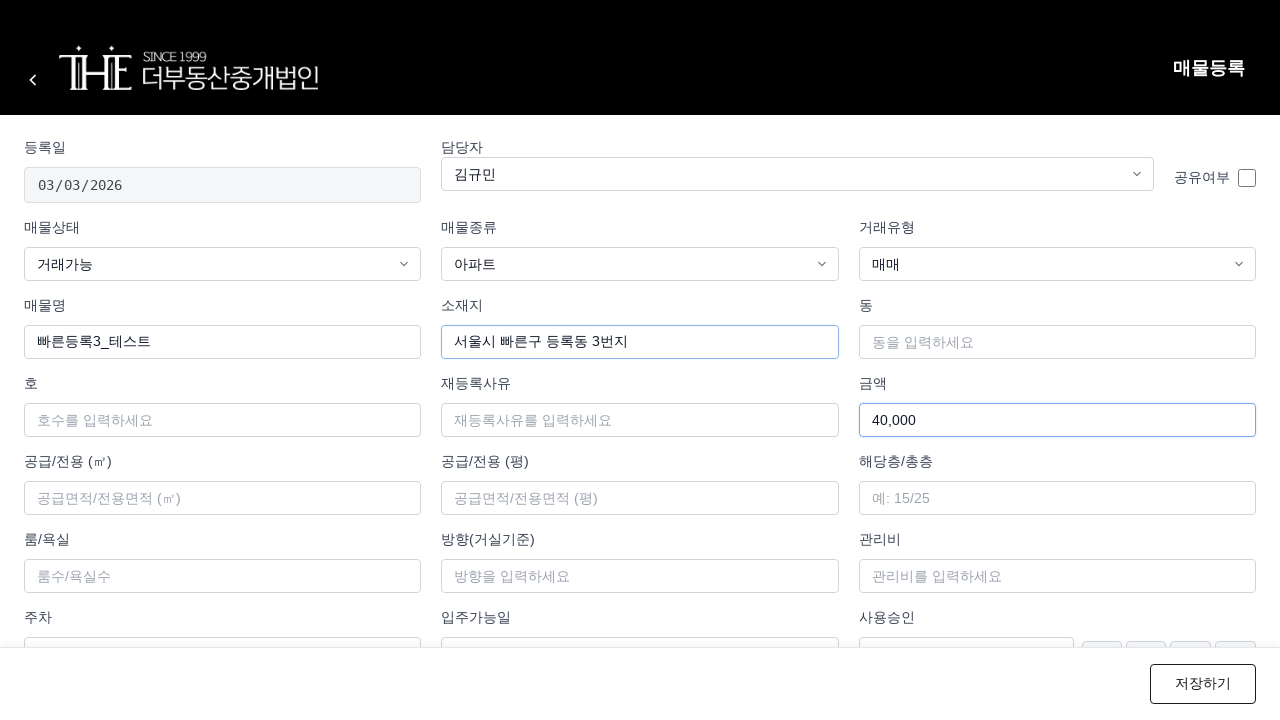

Clicked save button for registration #3 at (1203, 684) on .btn-save
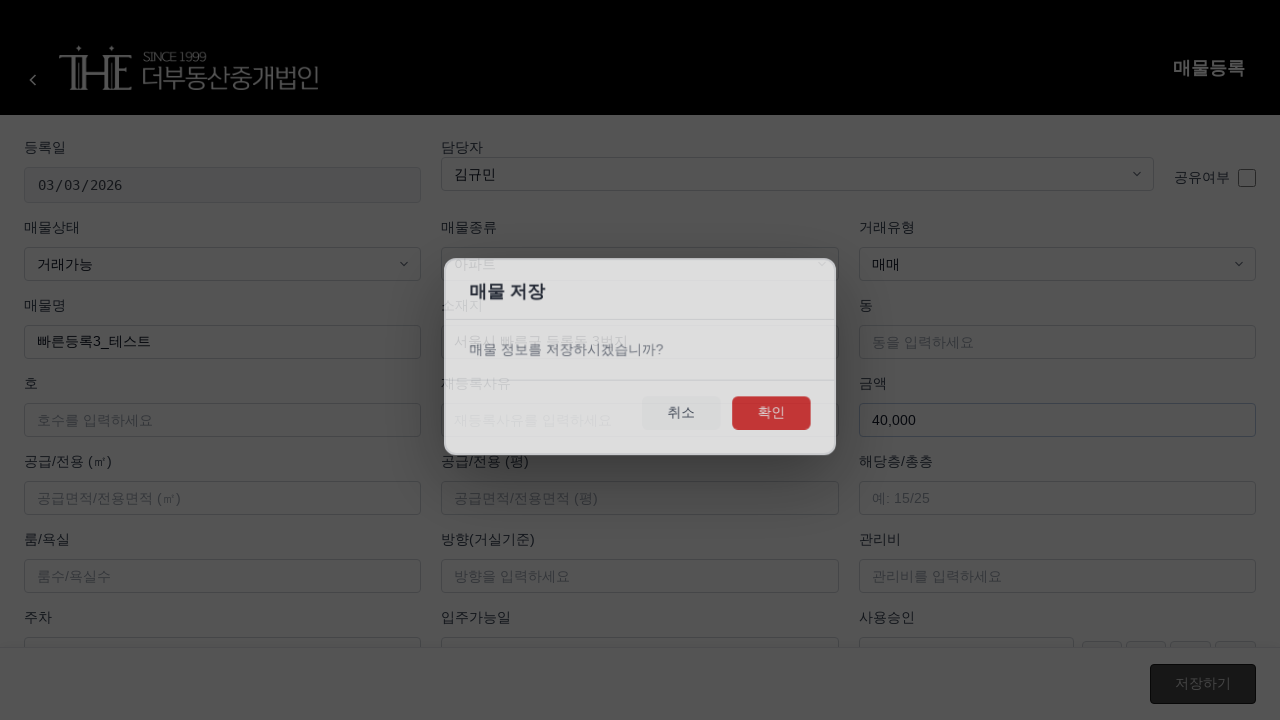

Waited 2 seconds after registration #3 submission
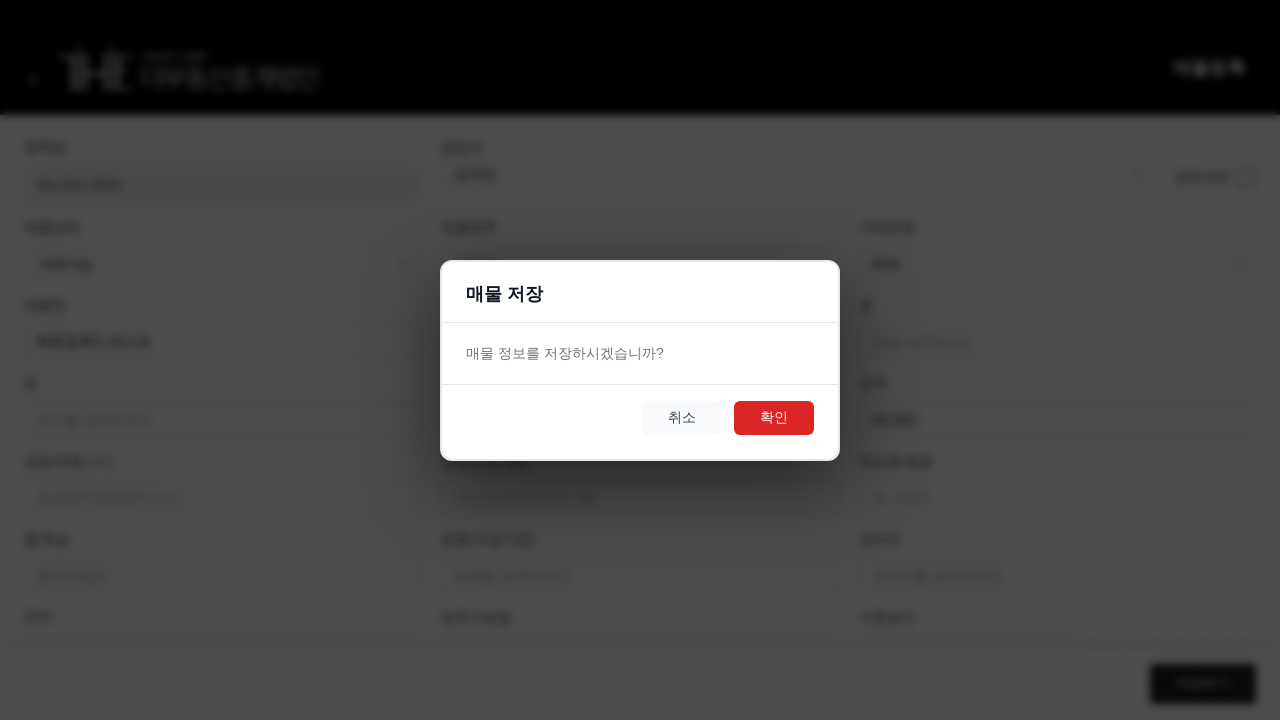

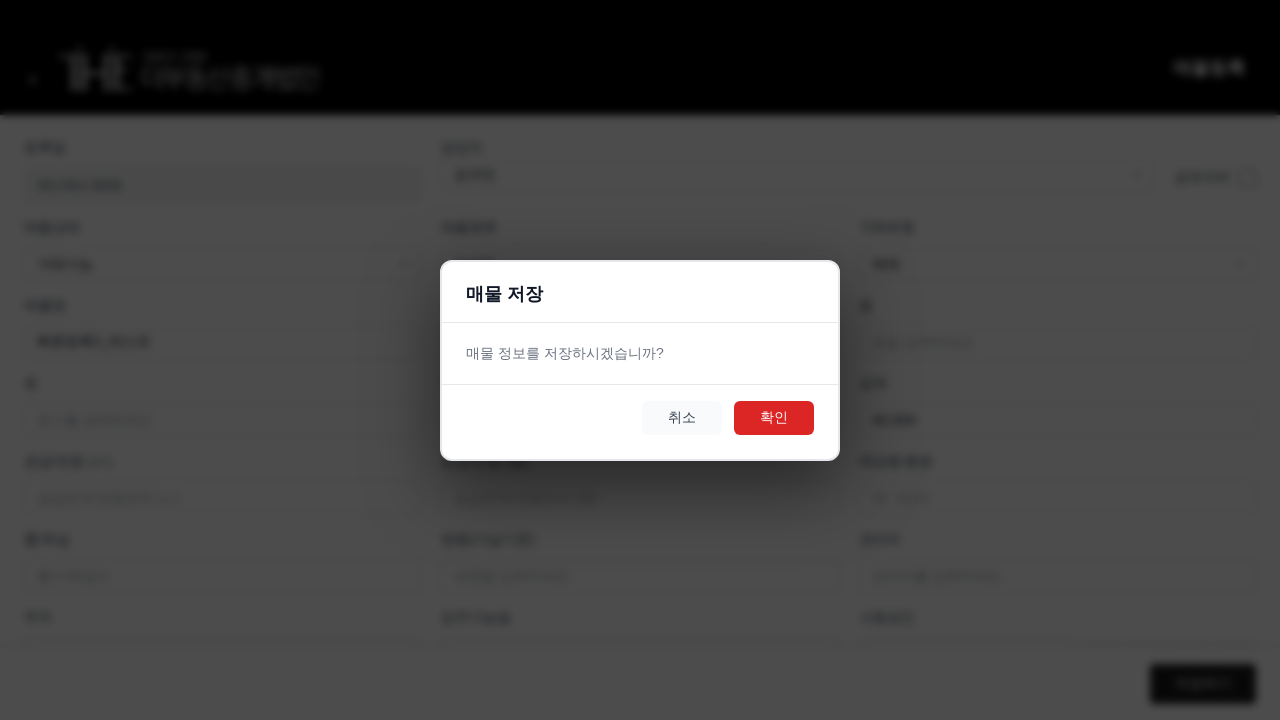